Tests end-to-end flight booking form by selecting trip type, origin/destination cities, travel date, passenger count, currency, and submitting the search form on a practice website.

Starting URL: https://rahulshettyacademy.com/dropdownsPractise/

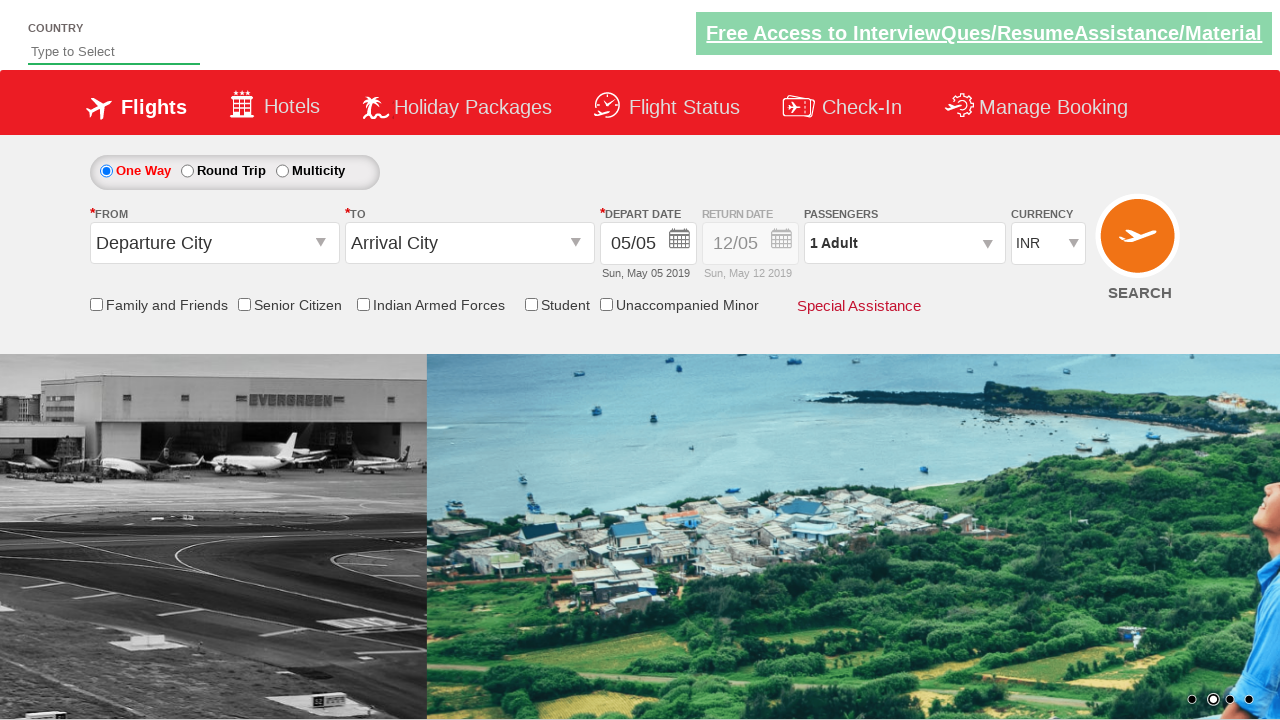

Selected one-way trip radio button at (106, 171) on input#ctl00_mainContent_rbtnl_Trip_0
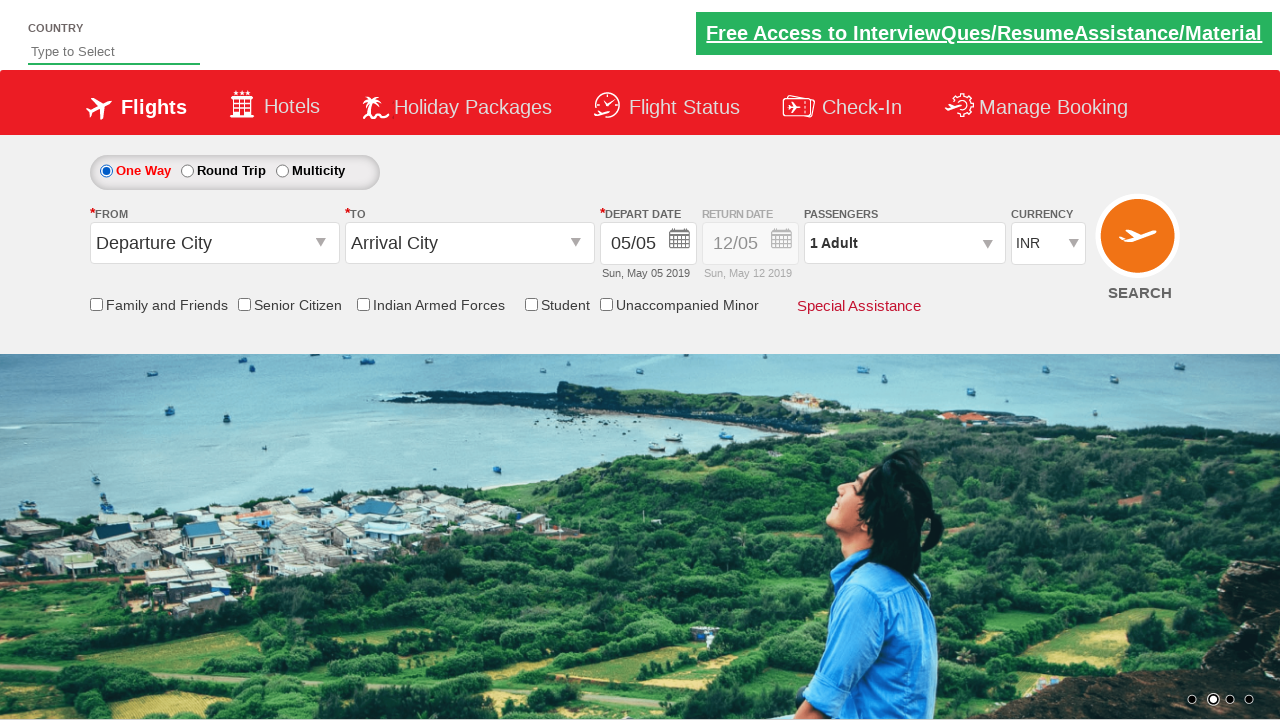

Opened origin city dropdown at (214, 243) on input#ctl00_mainContent_ddl_originStation1_CTXT
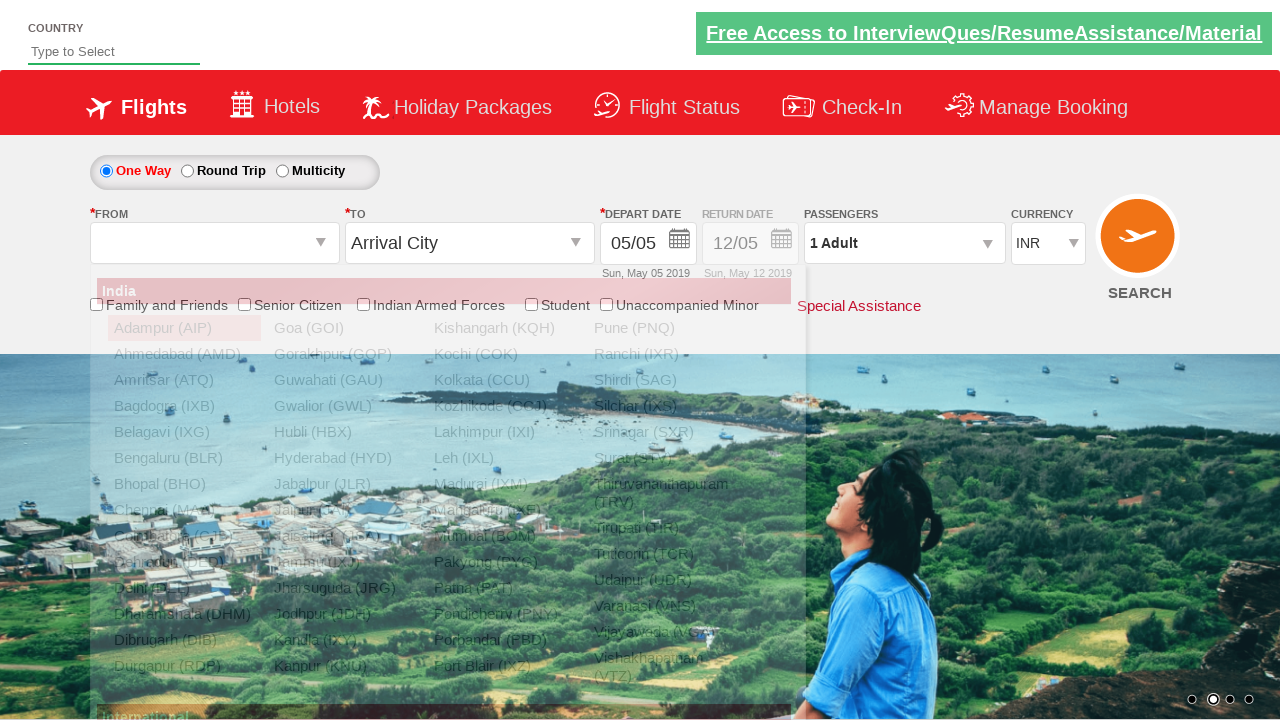

Selected Kolkata (CCU) as origin city at (504, 380) on a[value='CCU']
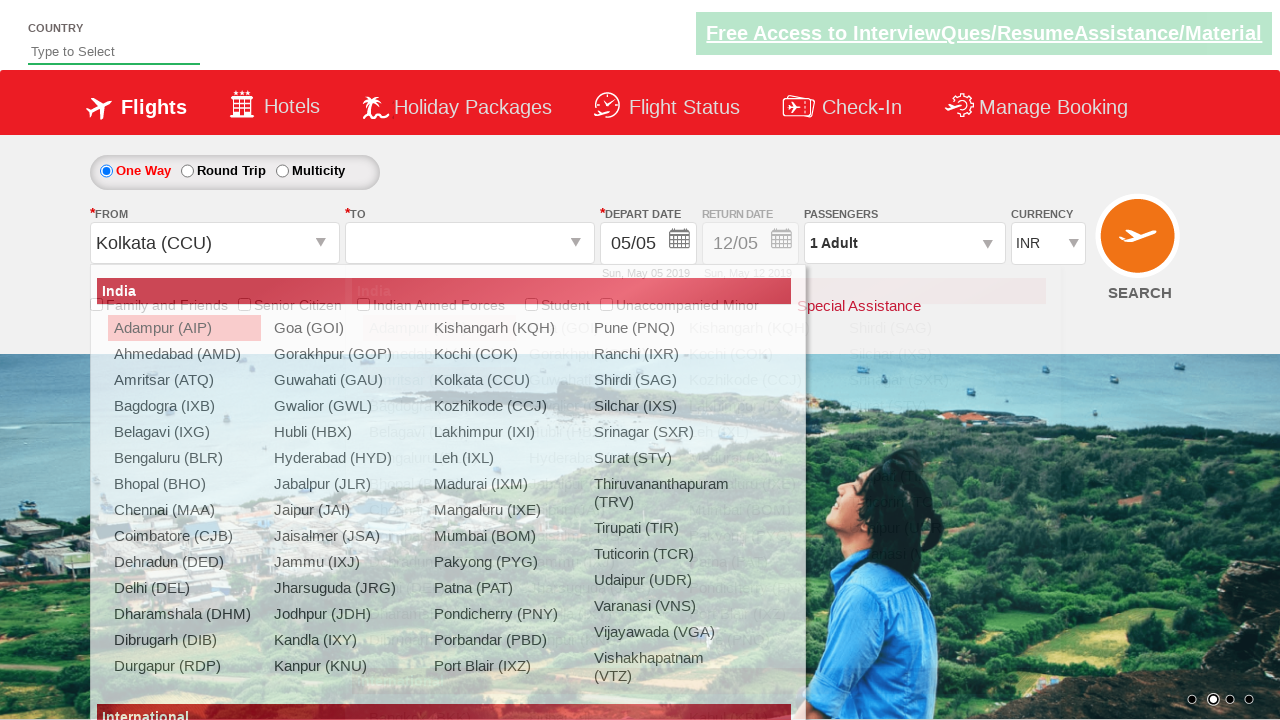

Waited for destination dropdown to be ready
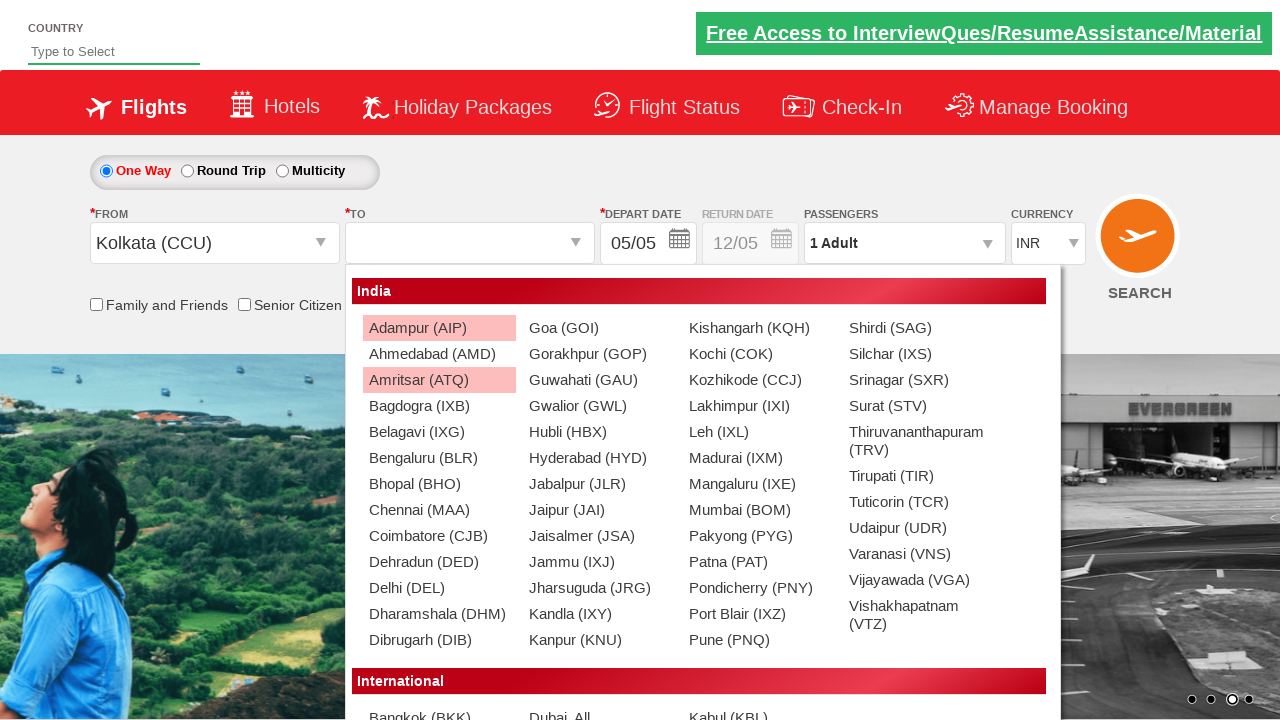

Selected Amritsar (ATQ) as destination city at (439, 380) on (//a[@value='ATQ'][normalize-space()='Amritsar (ATQ)'])[2]
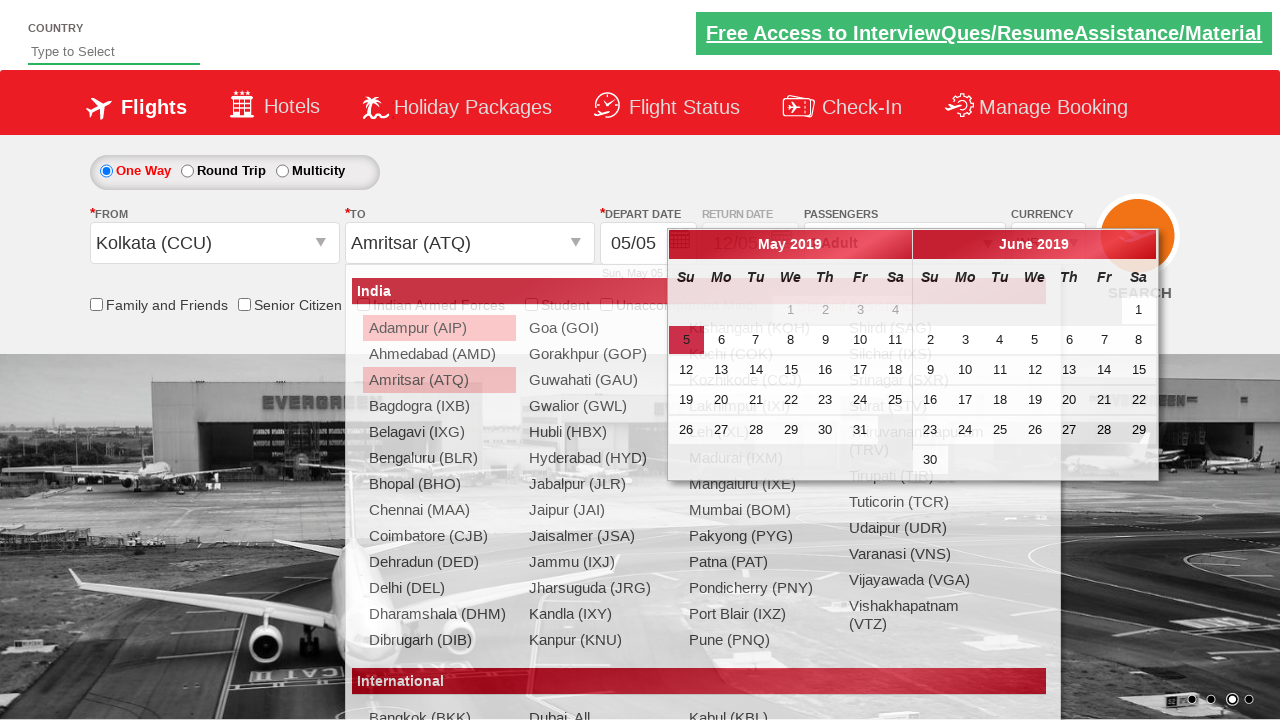

Waited before clicking departure date field
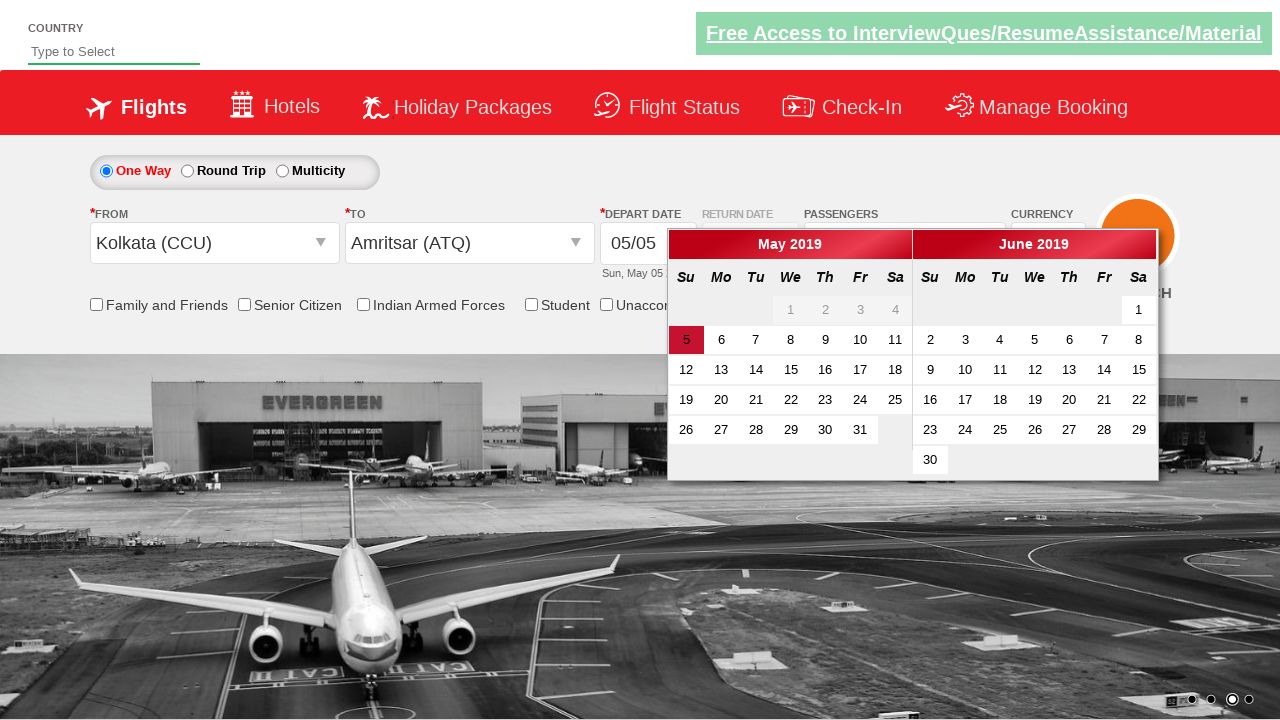

Opened departure date calendar picker at (648, 244) on #ctl00_mainContent_view_date1
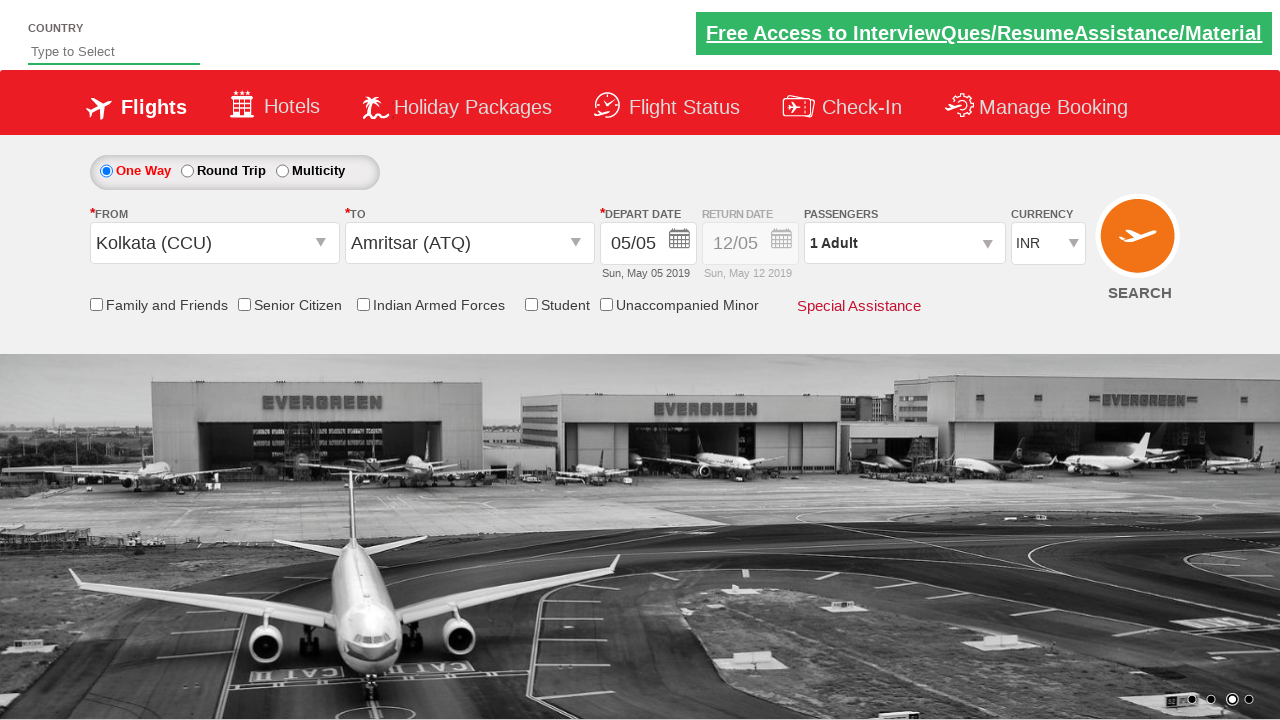

Waited for calendar to load
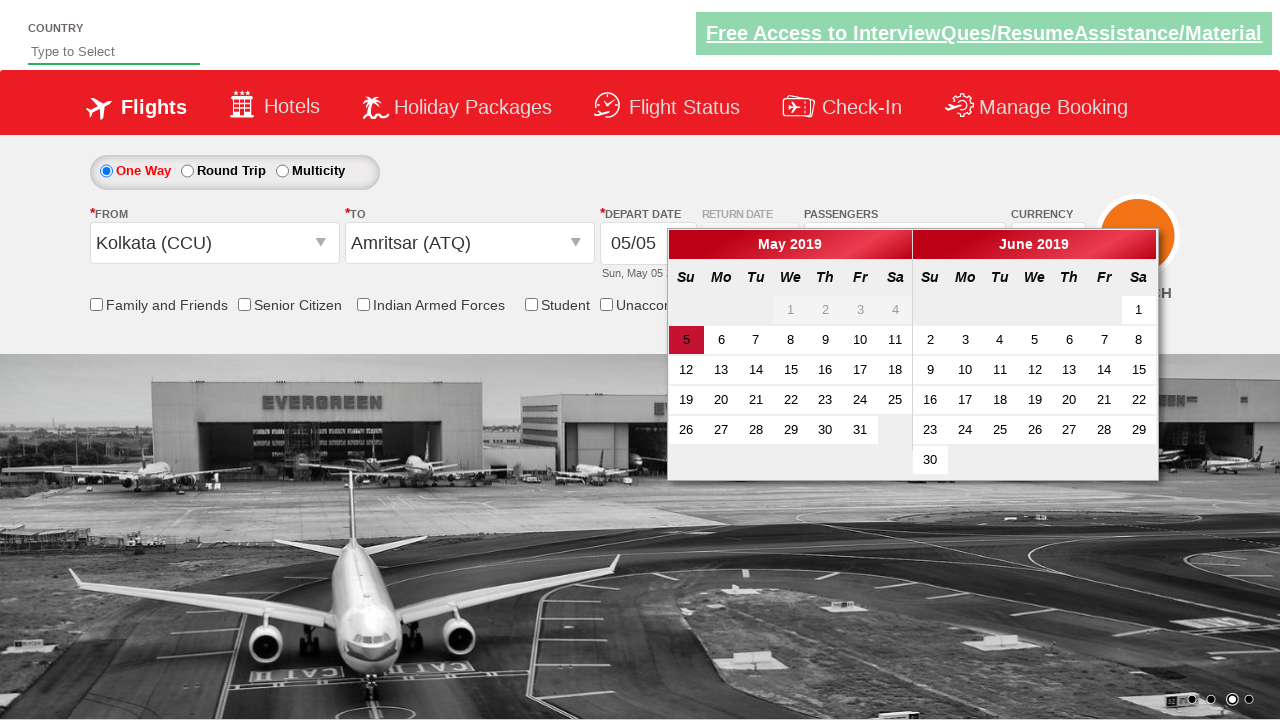

Selected active date from calendar at (686, 340) on a.ui-state-active
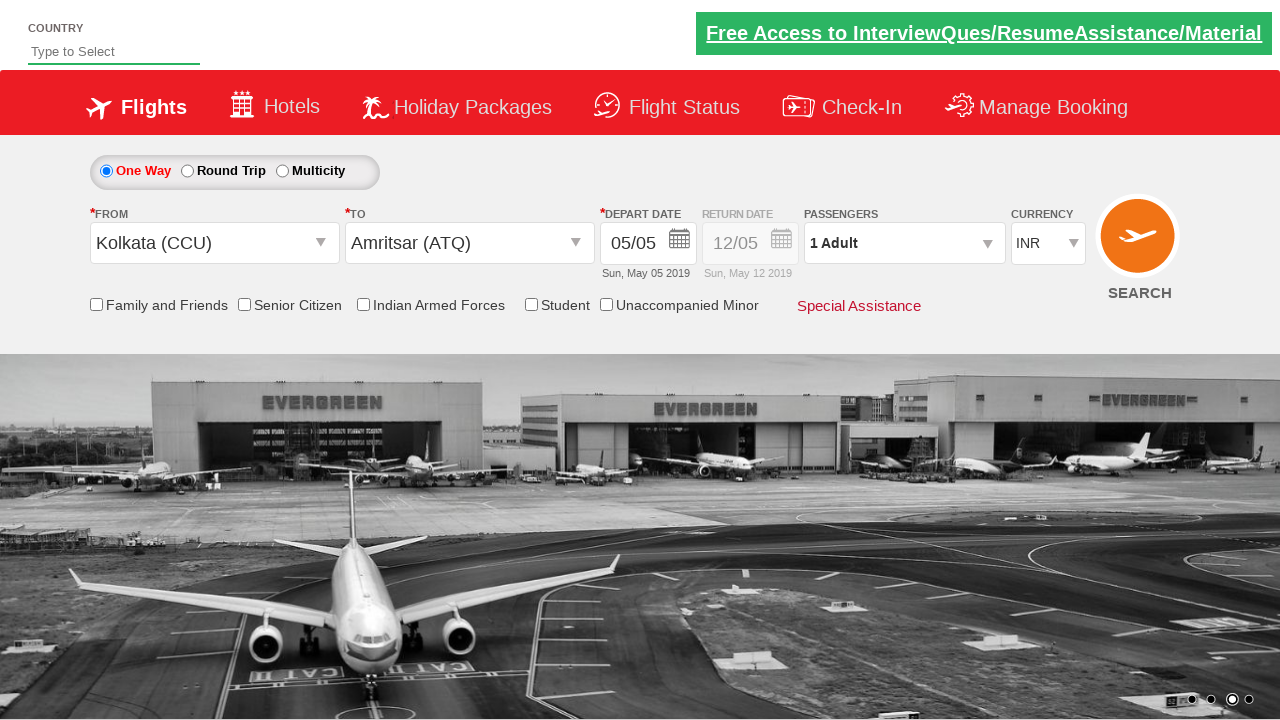

Opened passenger information dropdown at (904, 243) on #divpaxinfo
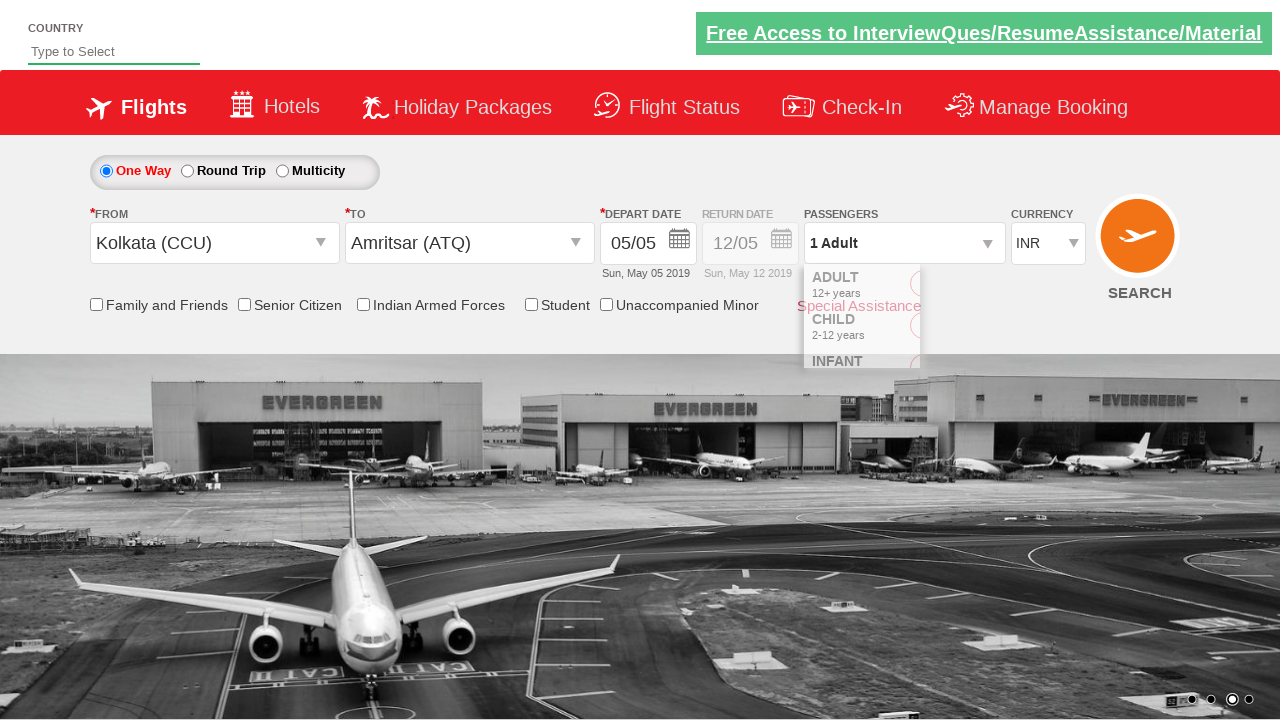

Waited for passenger dropdown to fully load
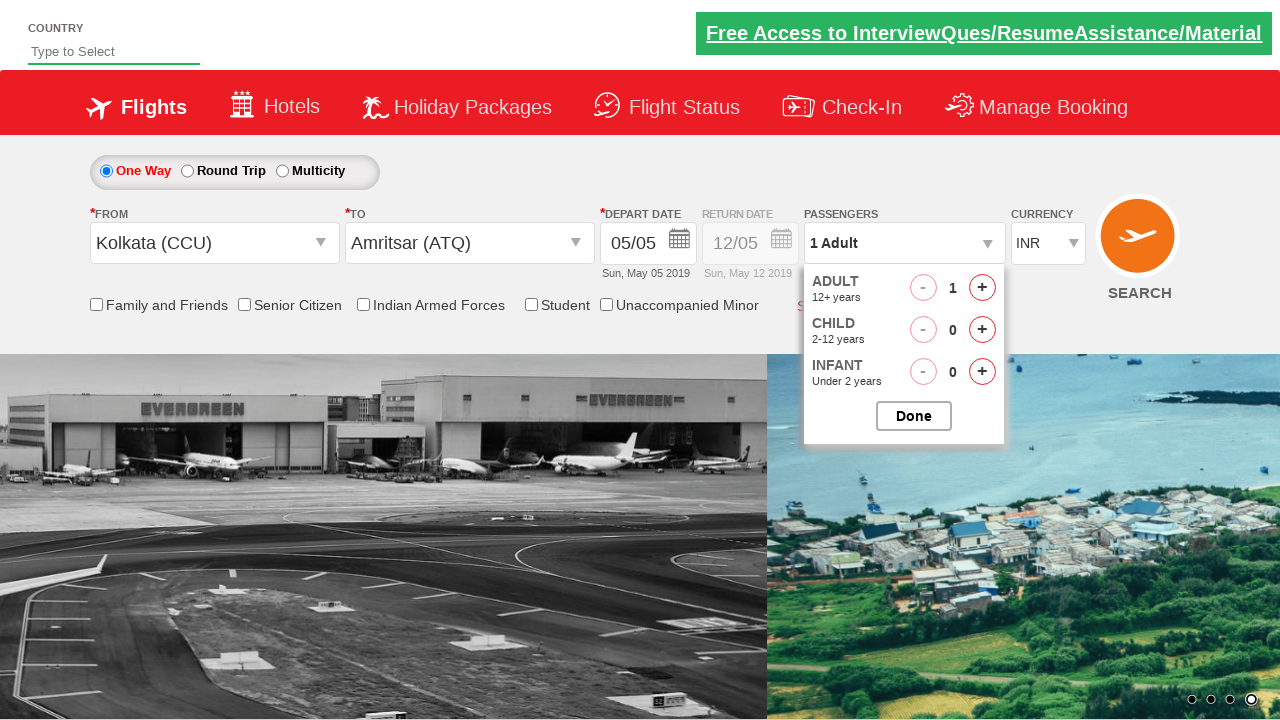

Incremented adult passenger count (1st click) at (982, 288) on #hrefIncAdt
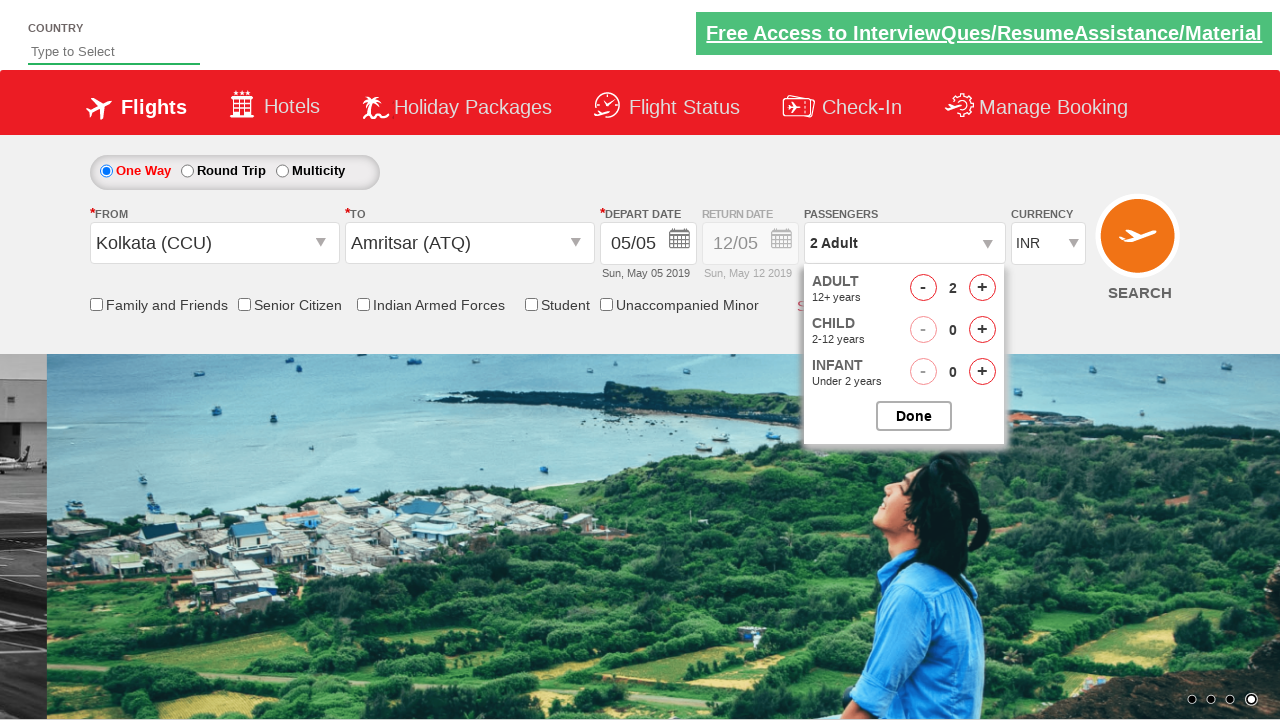

Incremented adult passenger count (2nd click) - total 3 adults at (982, 288) on #hrefIncAdt
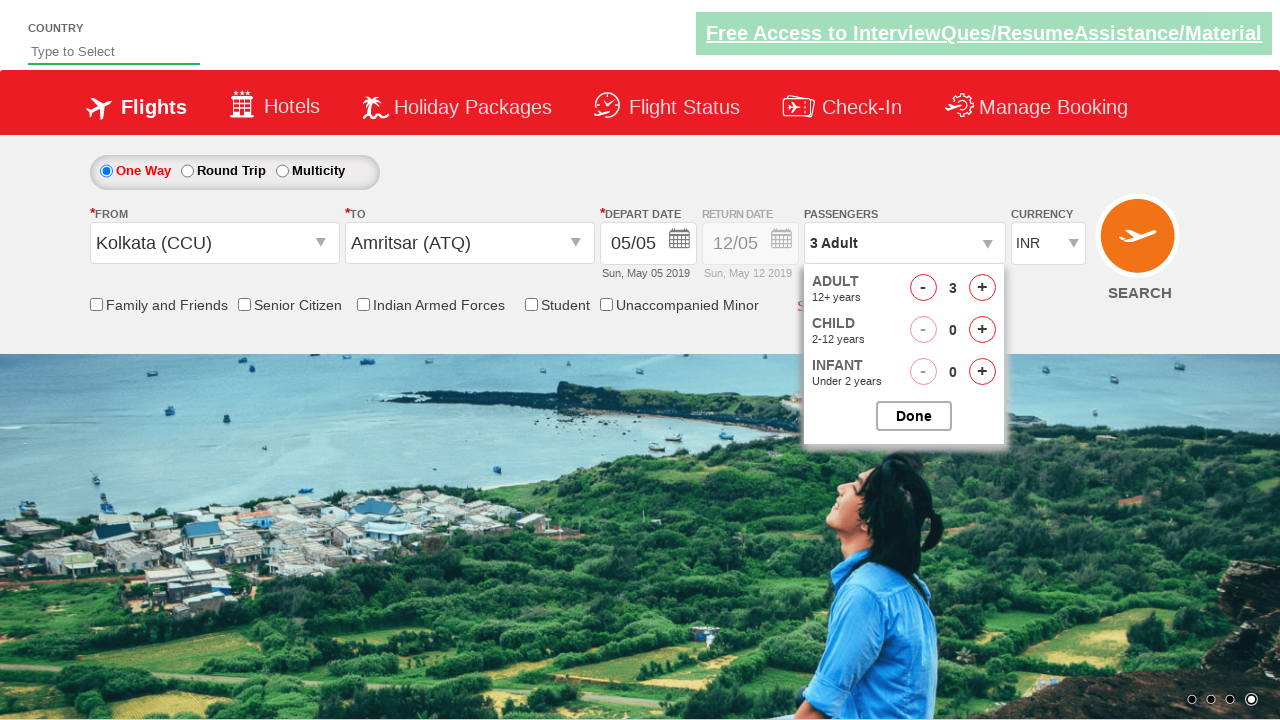

Incremented child passenger count - total 2 children at (982, 330) on #hrefIncChd
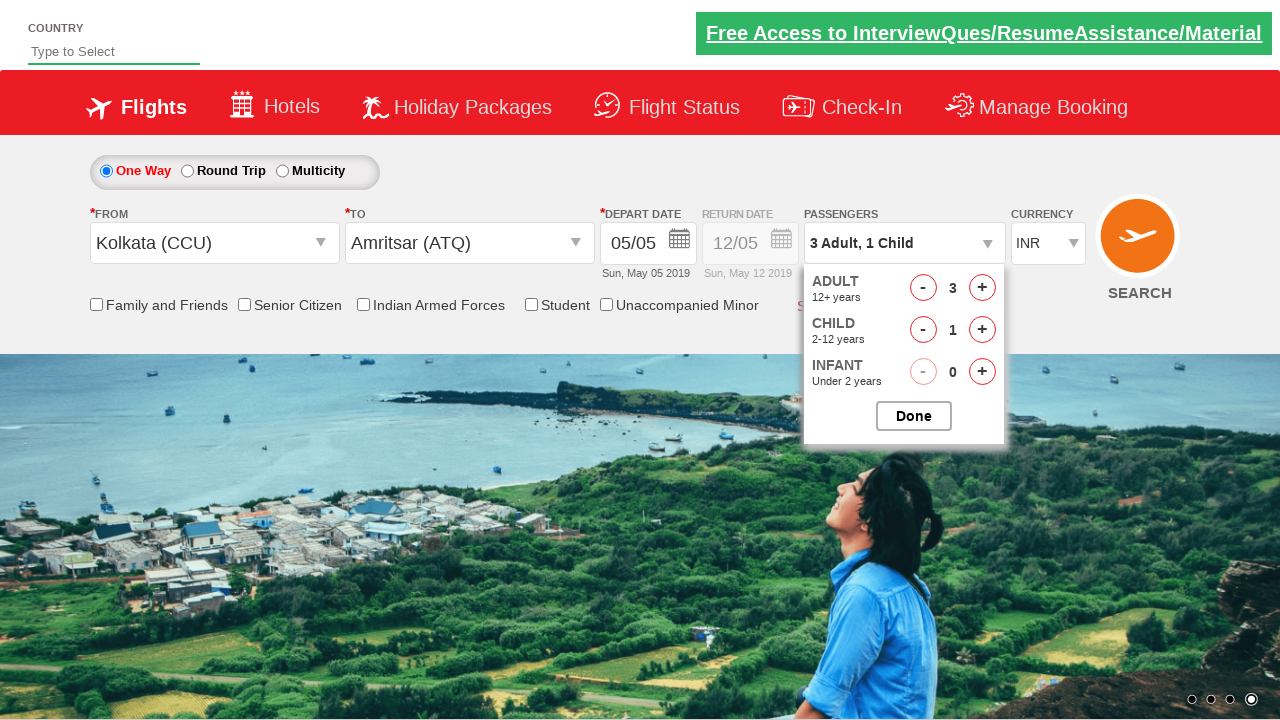

Closed passenger selection dropdown at (914, 416) on #btnclosepaxoption
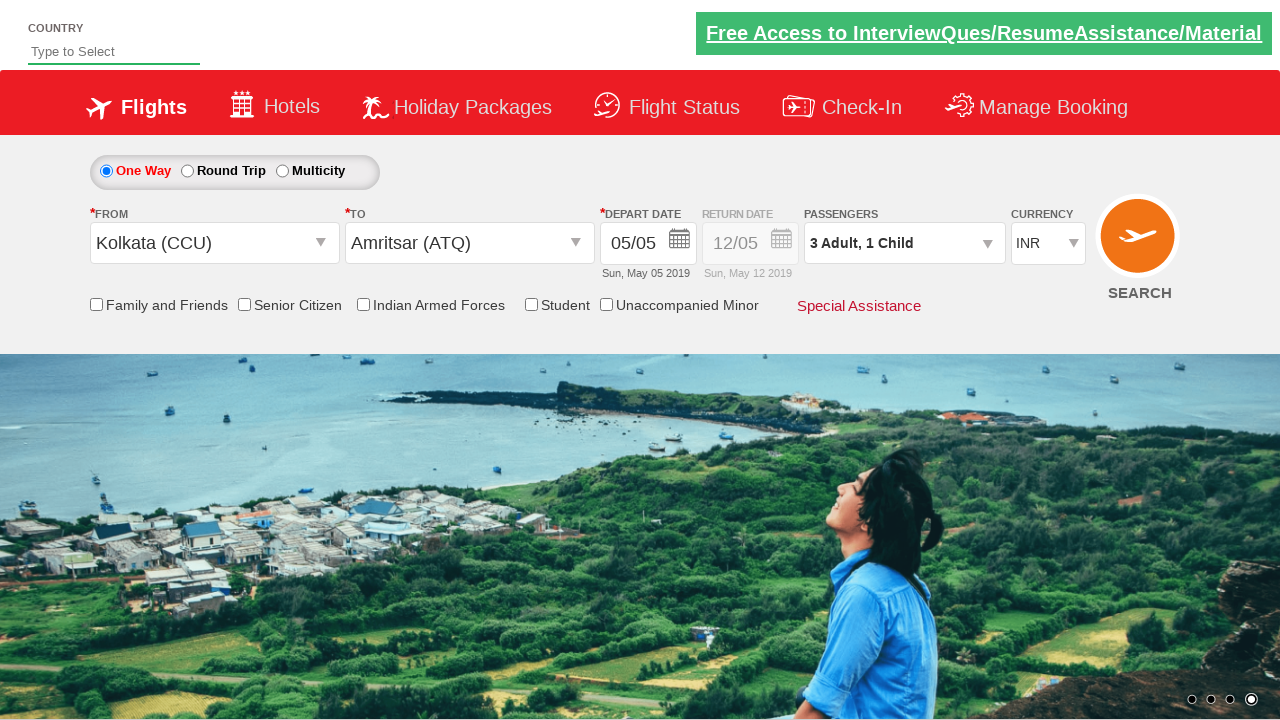

Selected AED currency from dropdown on #ctl00_mainContent_DropDownListCurrency
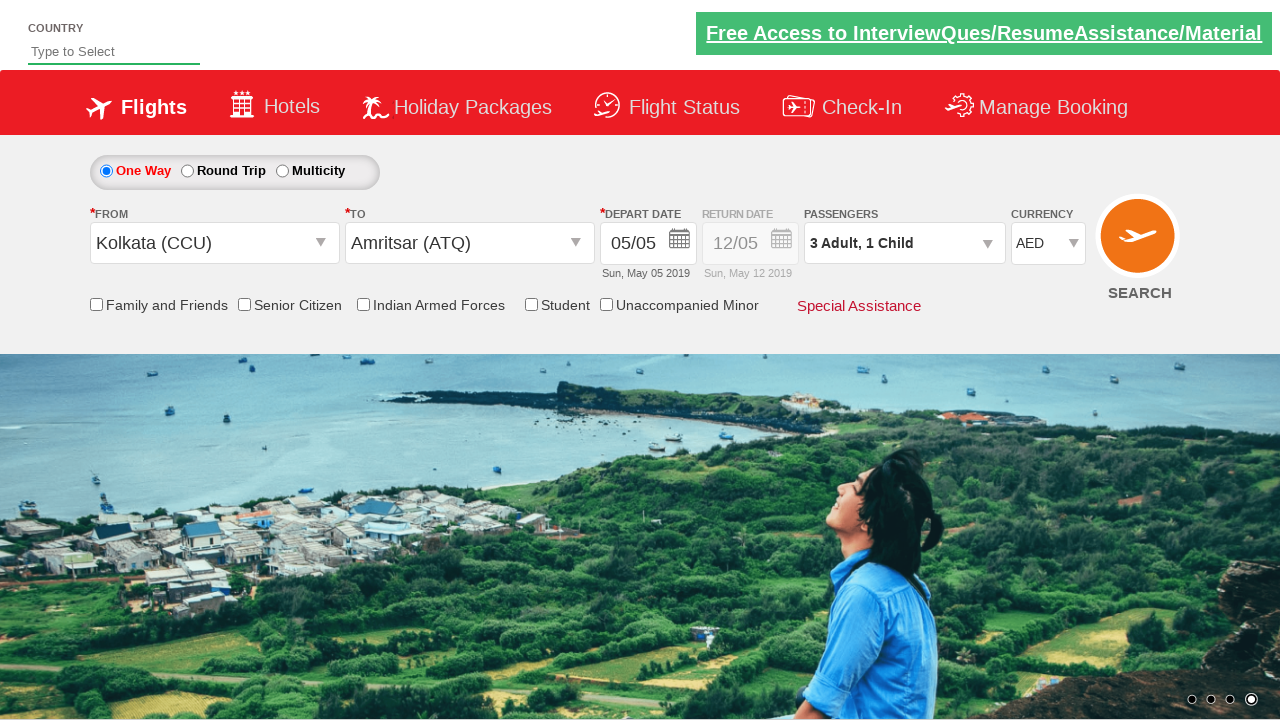

Checked friends and family checkbox at (96, 304) on #ctl00_mainContent_chk_friendsandfamily
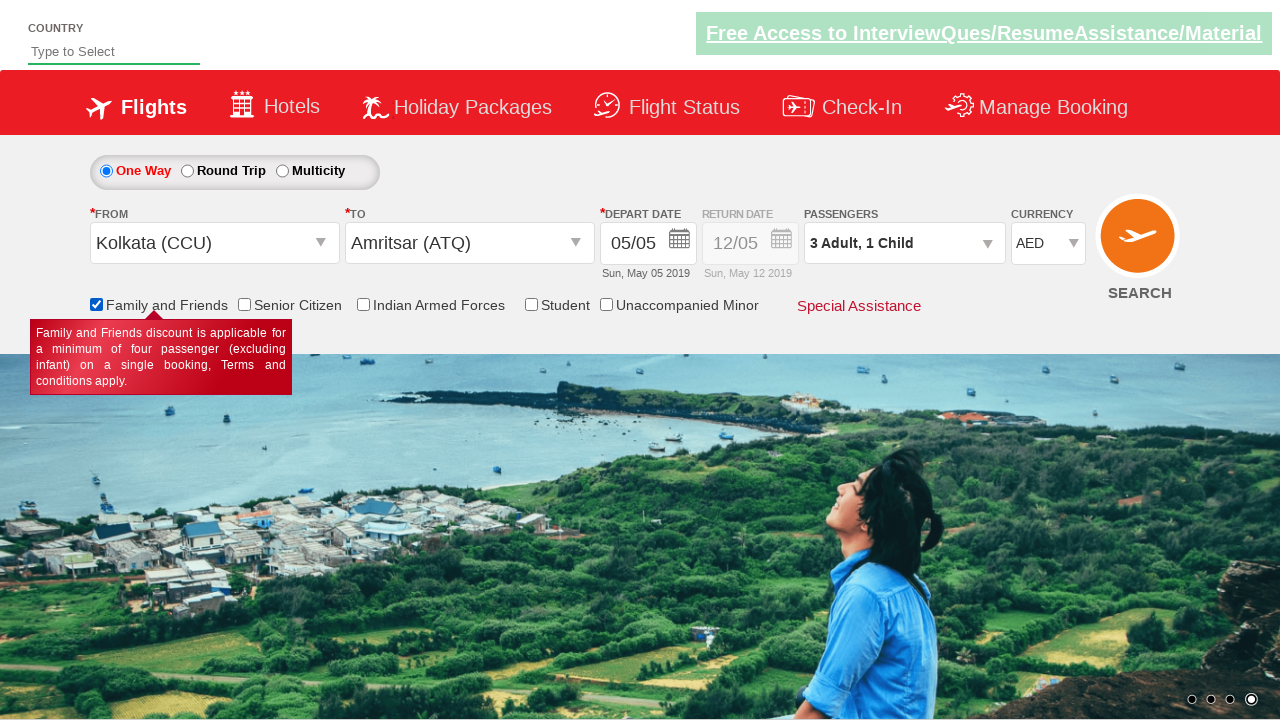

Clicked Find Flights button to submit search form at (1140, 245) on #ctl00_mainContent_btn_FindFlights
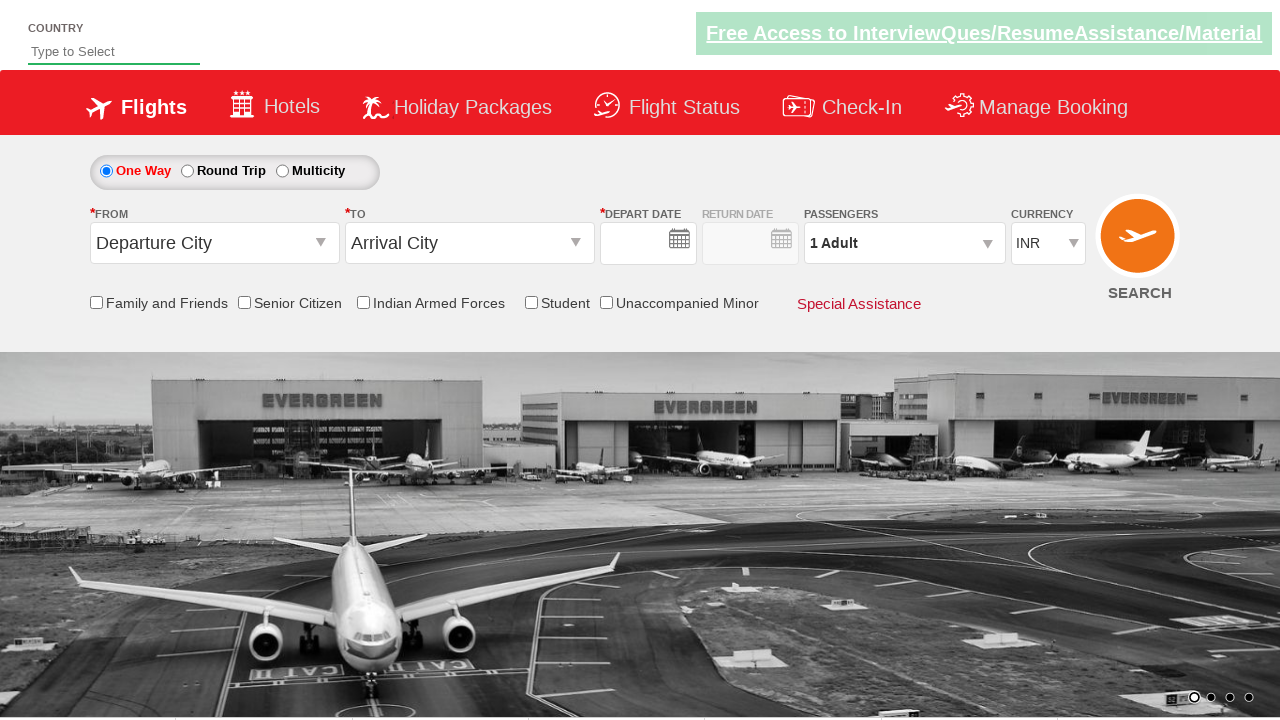

Flight search results page loaded successfully
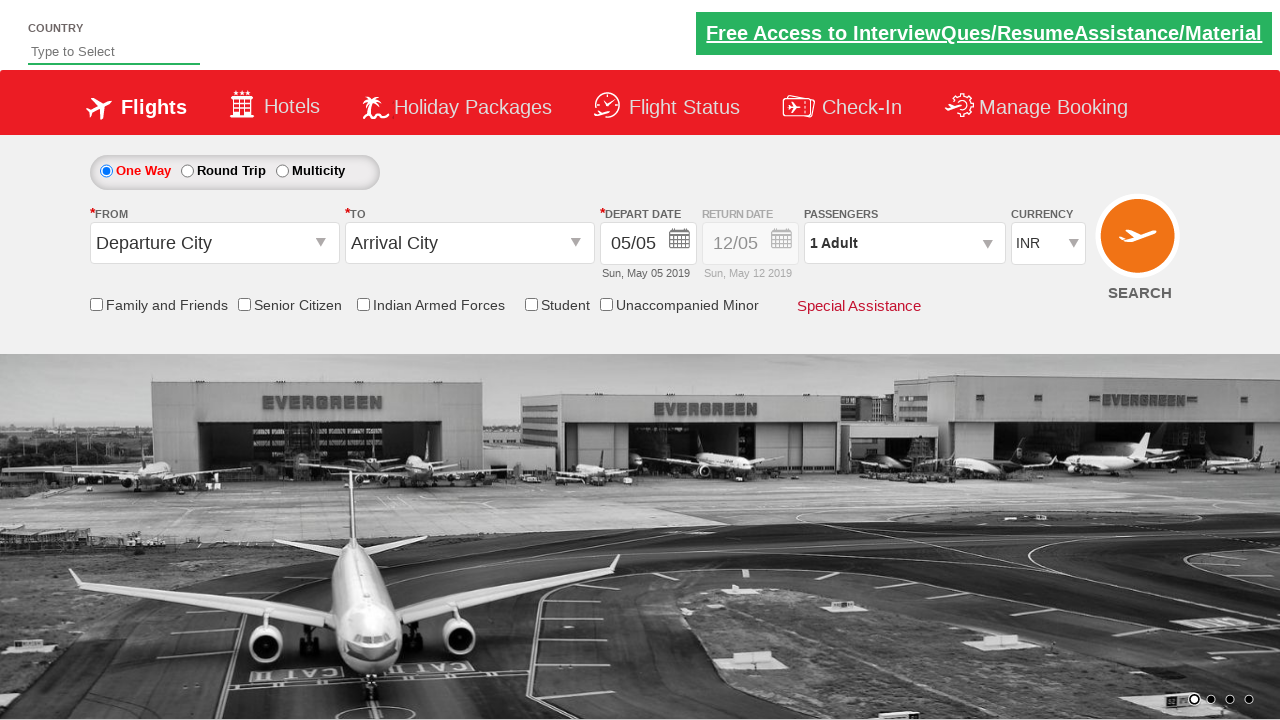

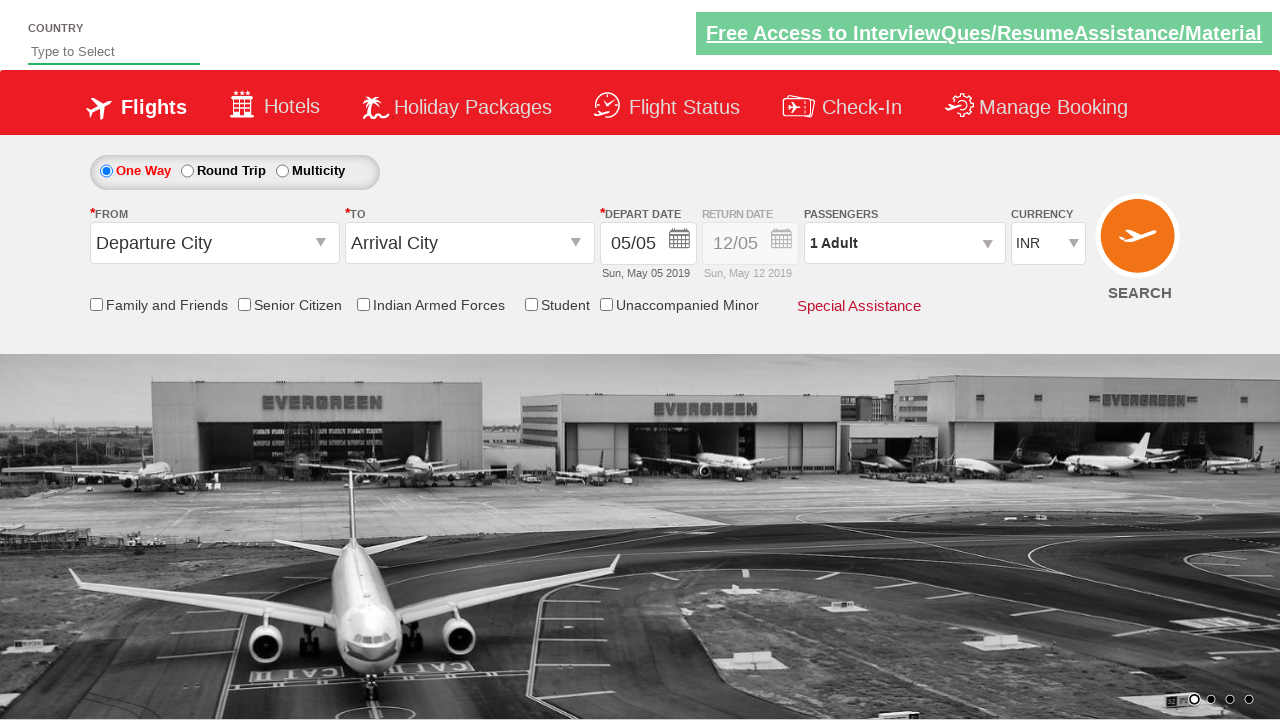